Tests a math exercise page by reading two numbers, calculating their sum, selecting the sum from a dropdown menu, and submitting the answer

Starting URL: http://suninjuly.github.io/selects1.html

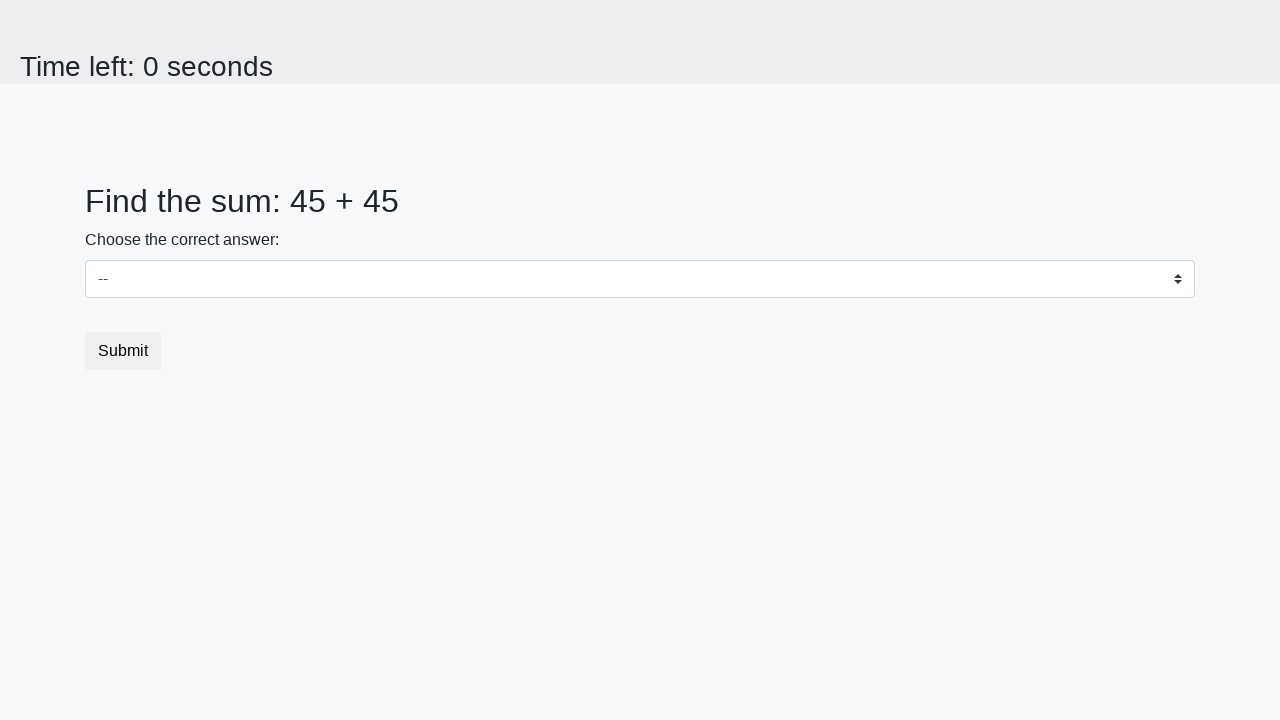

Read first number from #num1 element
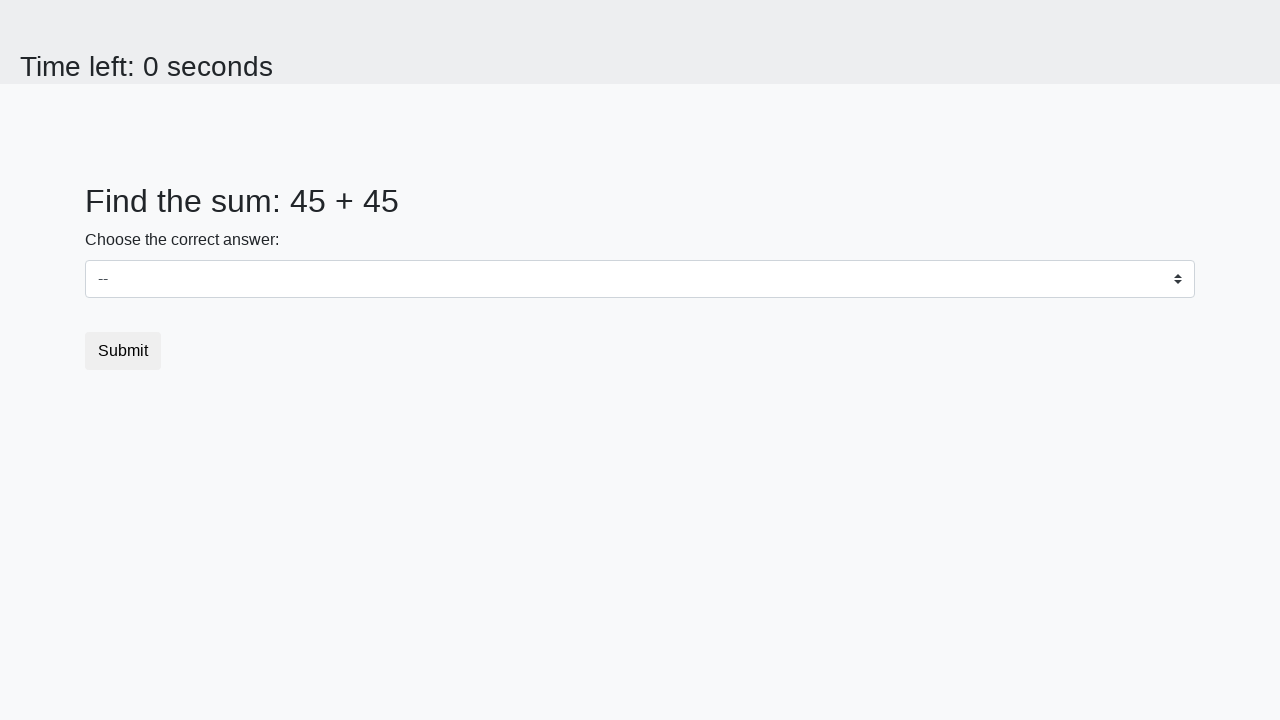

Read second number from #num2 element
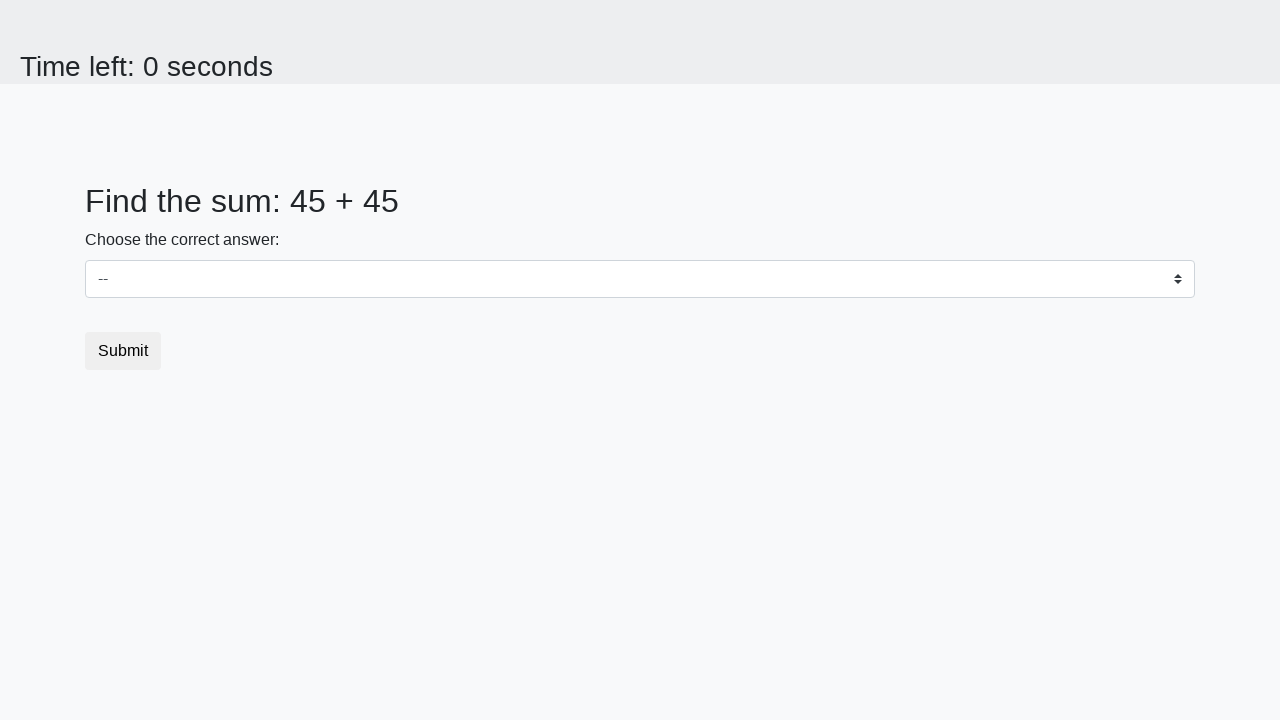

Calculated sum: 45 + 45 = 90
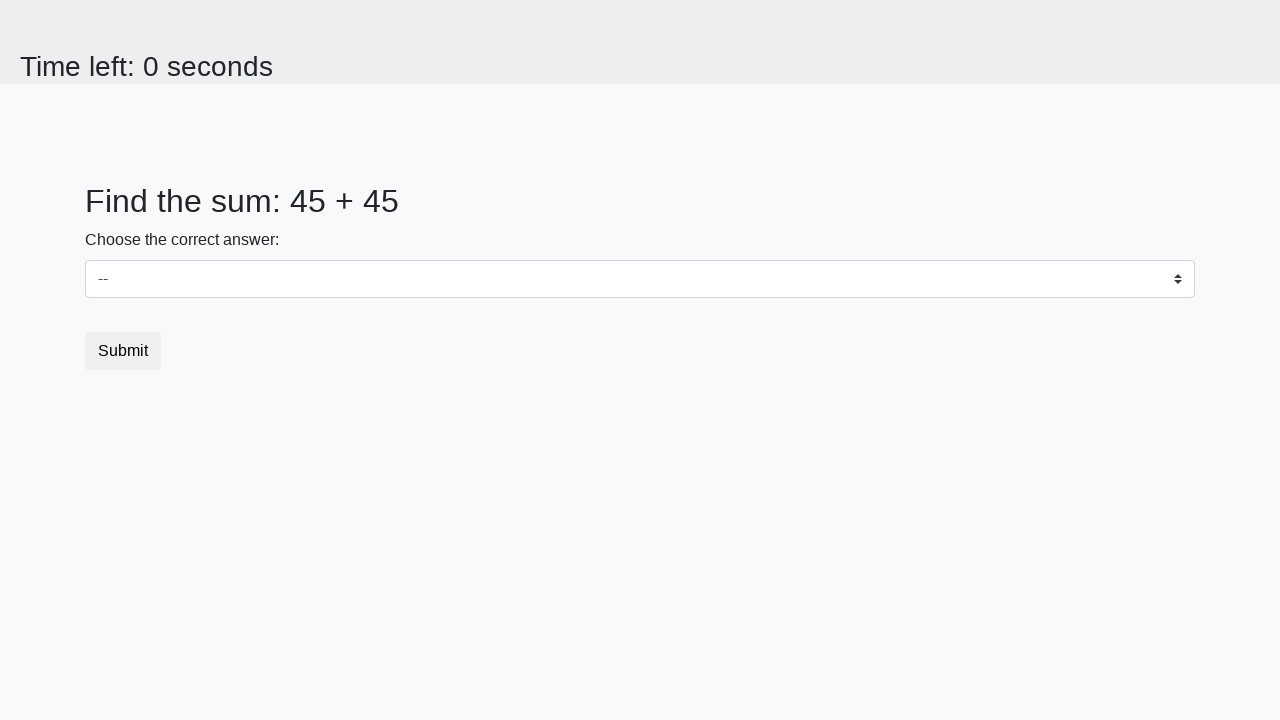

Selected sum value 90 from dropdown menu on select
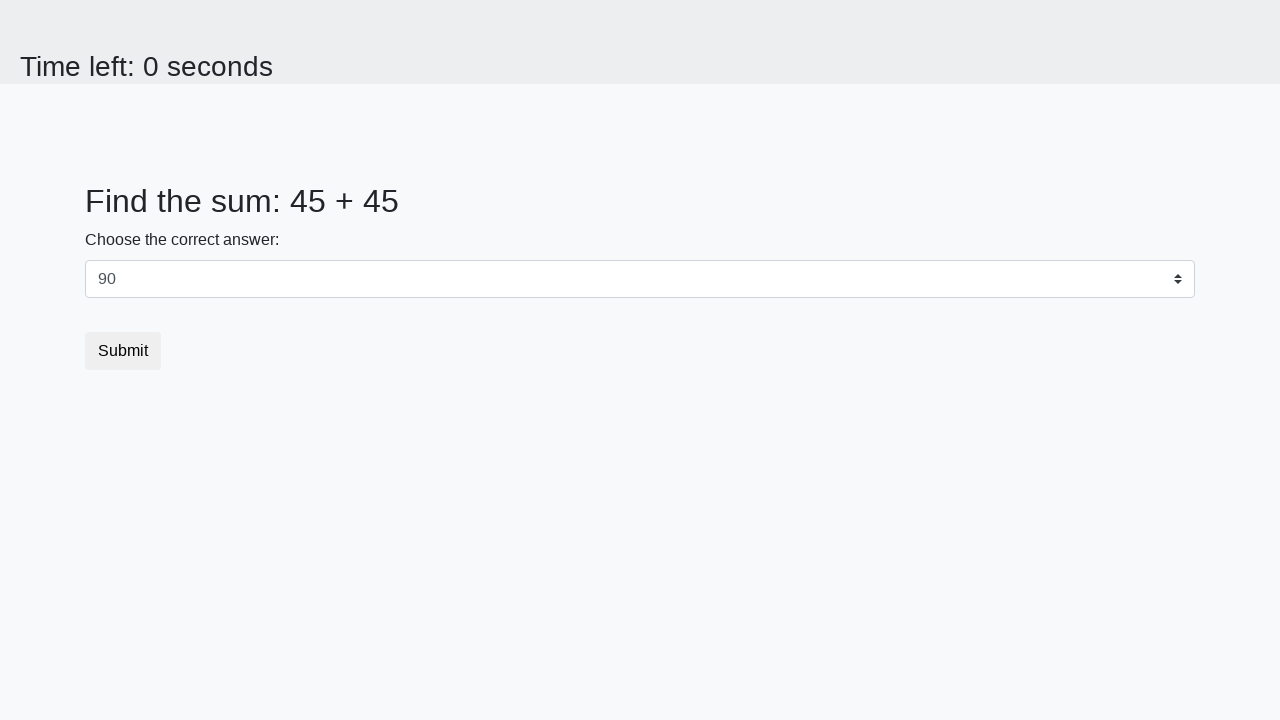

Clicked submit button to submit answer at (123, 351) on button.btn.btn-default
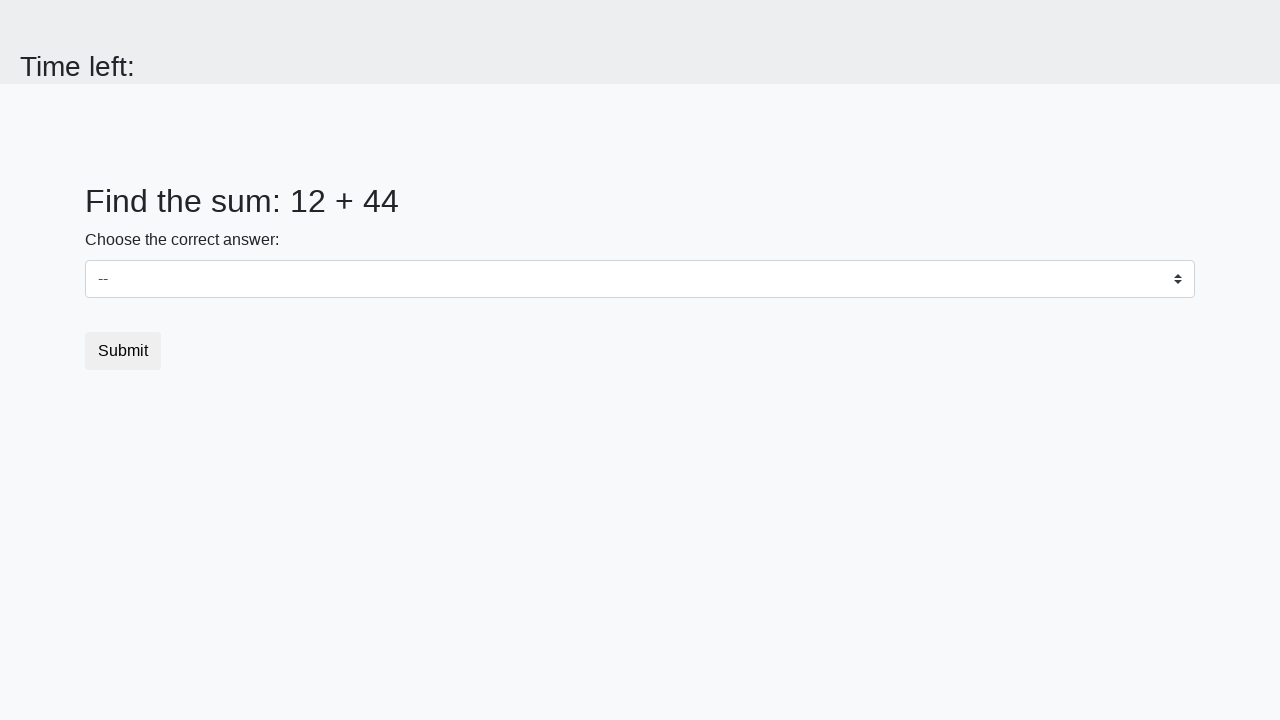

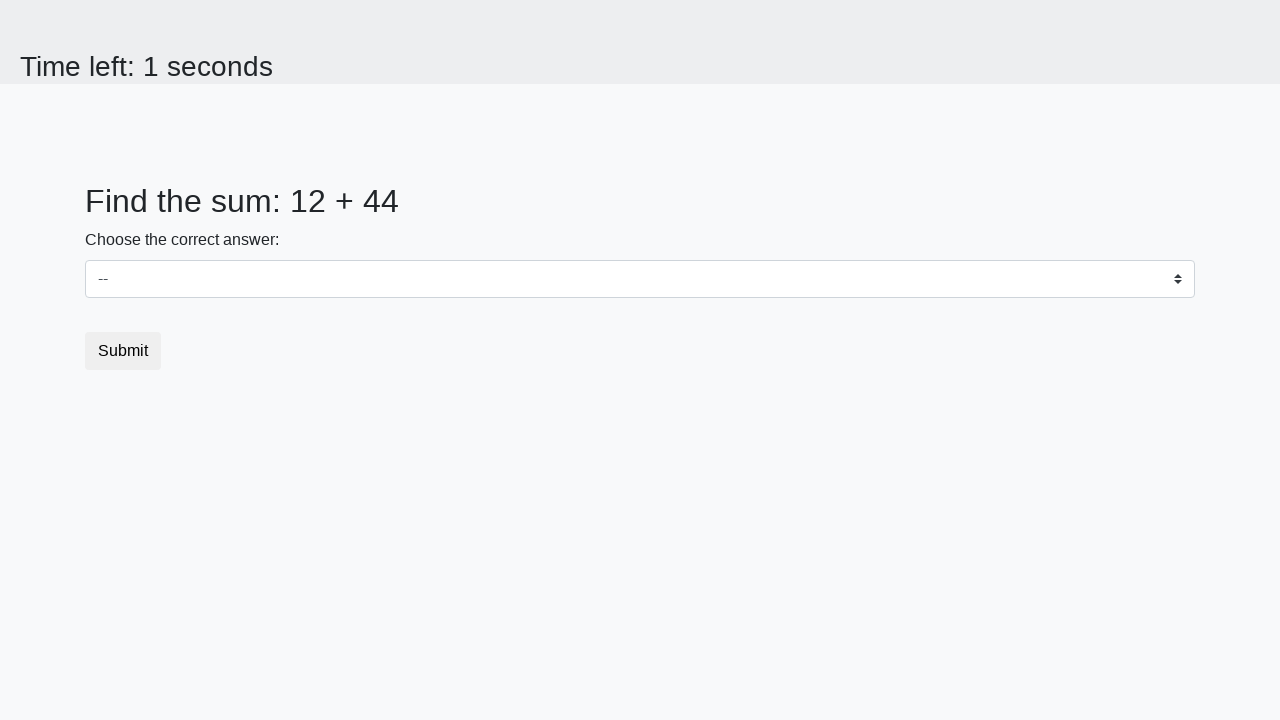